Tests handling of a prompt dialog by dismissing it first, then accepting it with input text and verifying the result

Starting URL: https://demoqa.com/alerts

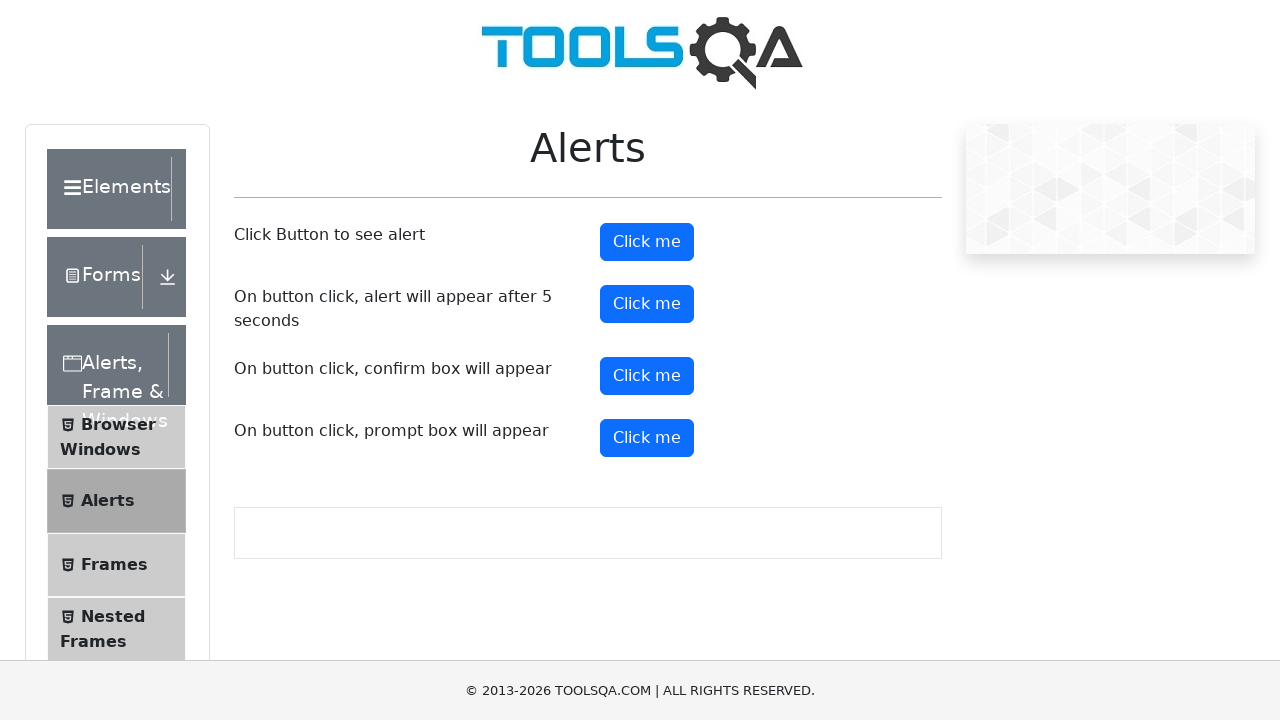

Set up dialog handler to dismiss the prompt
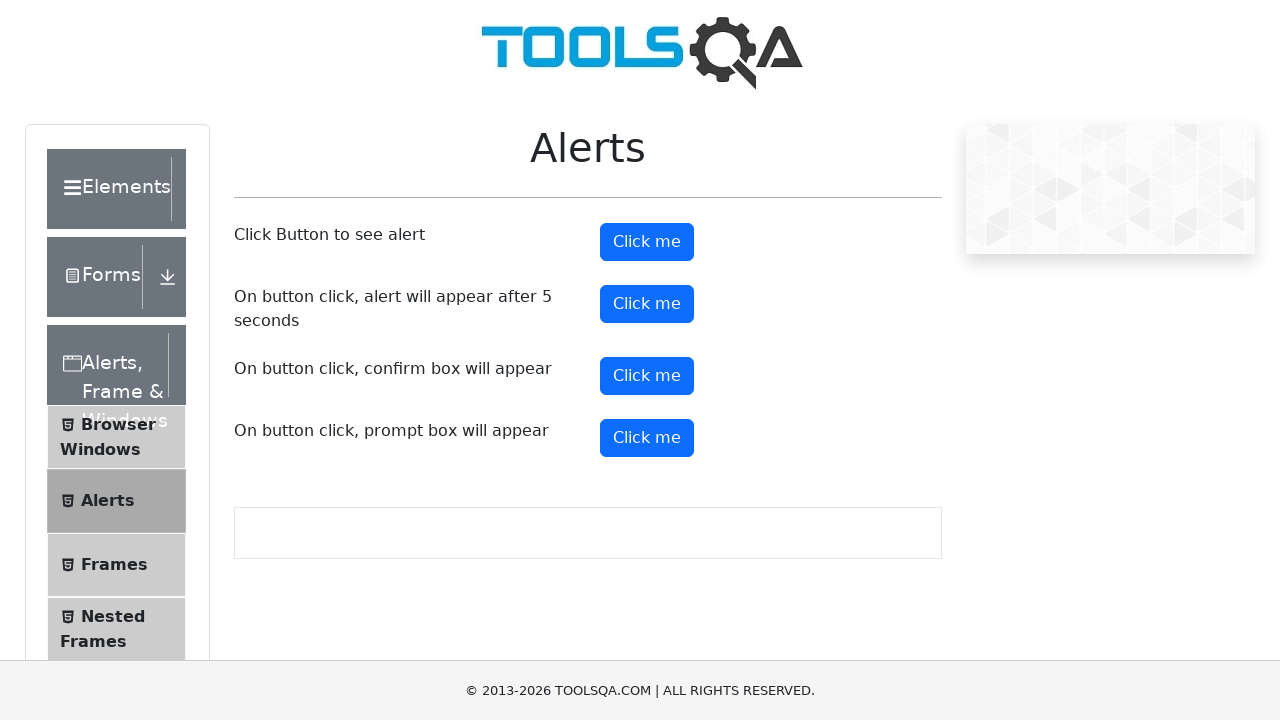

Clicked the prompt button to trigger first dialog at (647, 438) on #promtButton
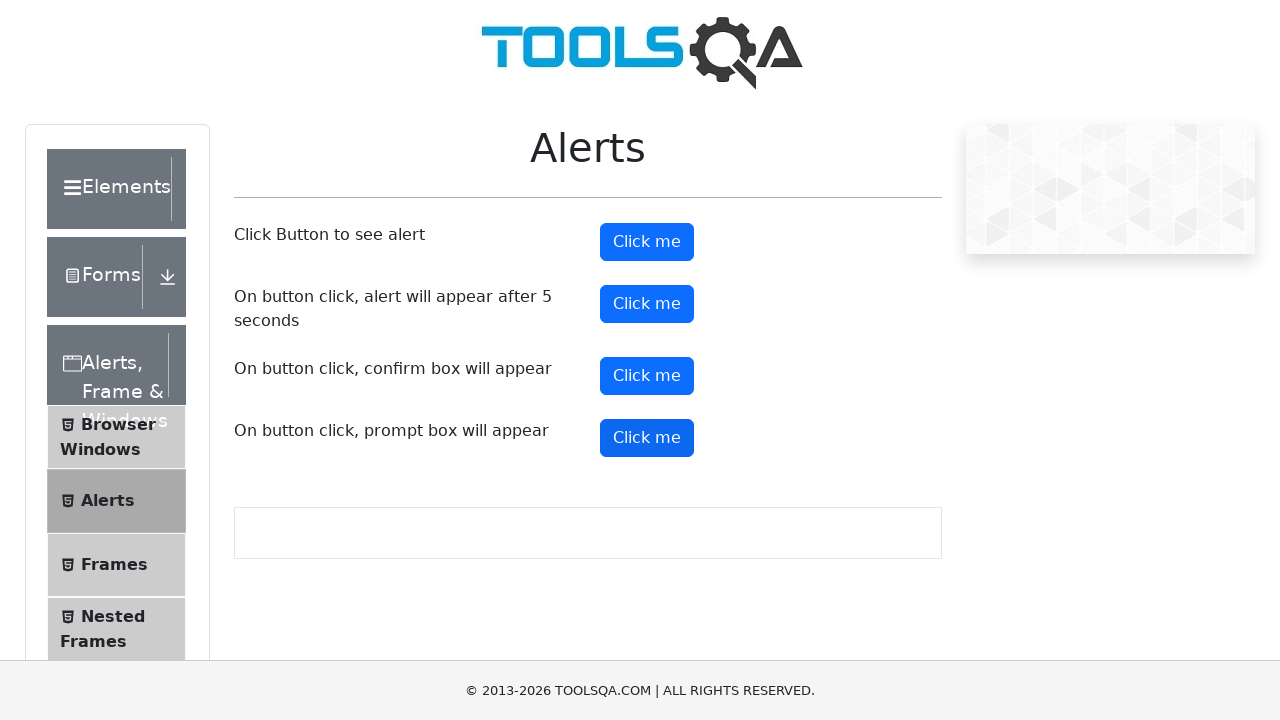

Waited 2 seconds for dialog dismissal to complete
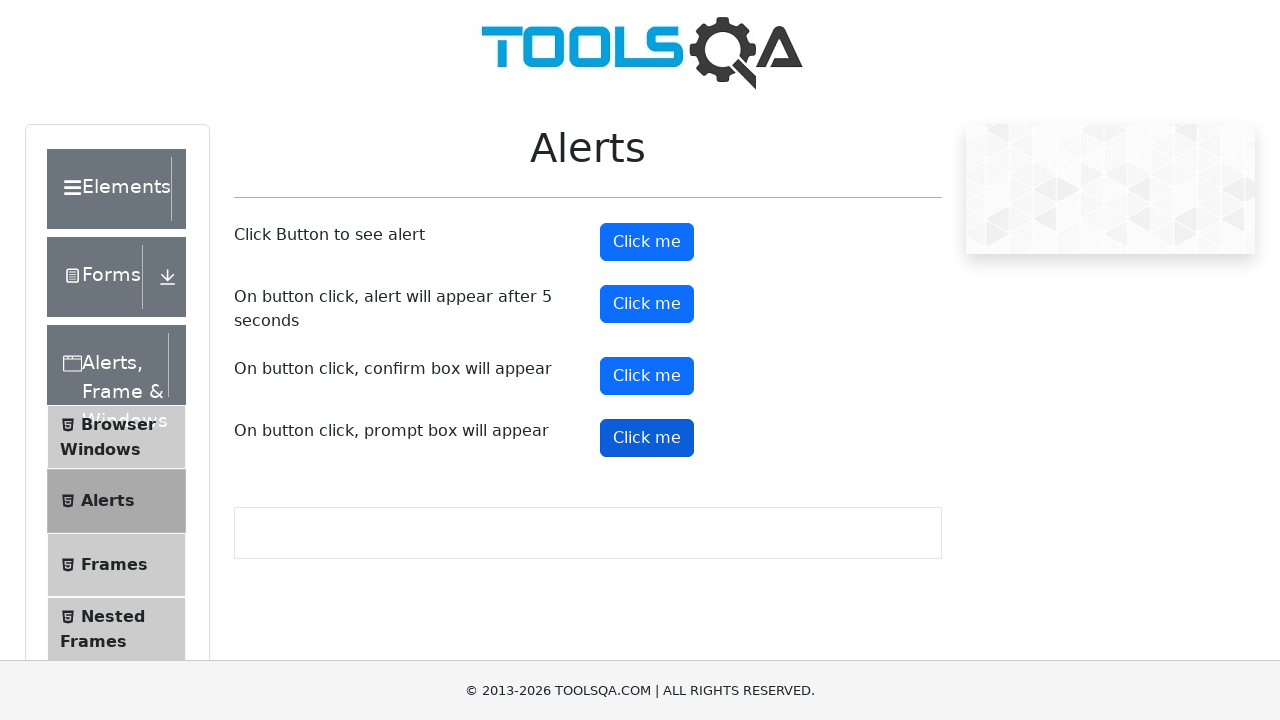

Set up dialog handler to accept prompt with input 'TestUser123'
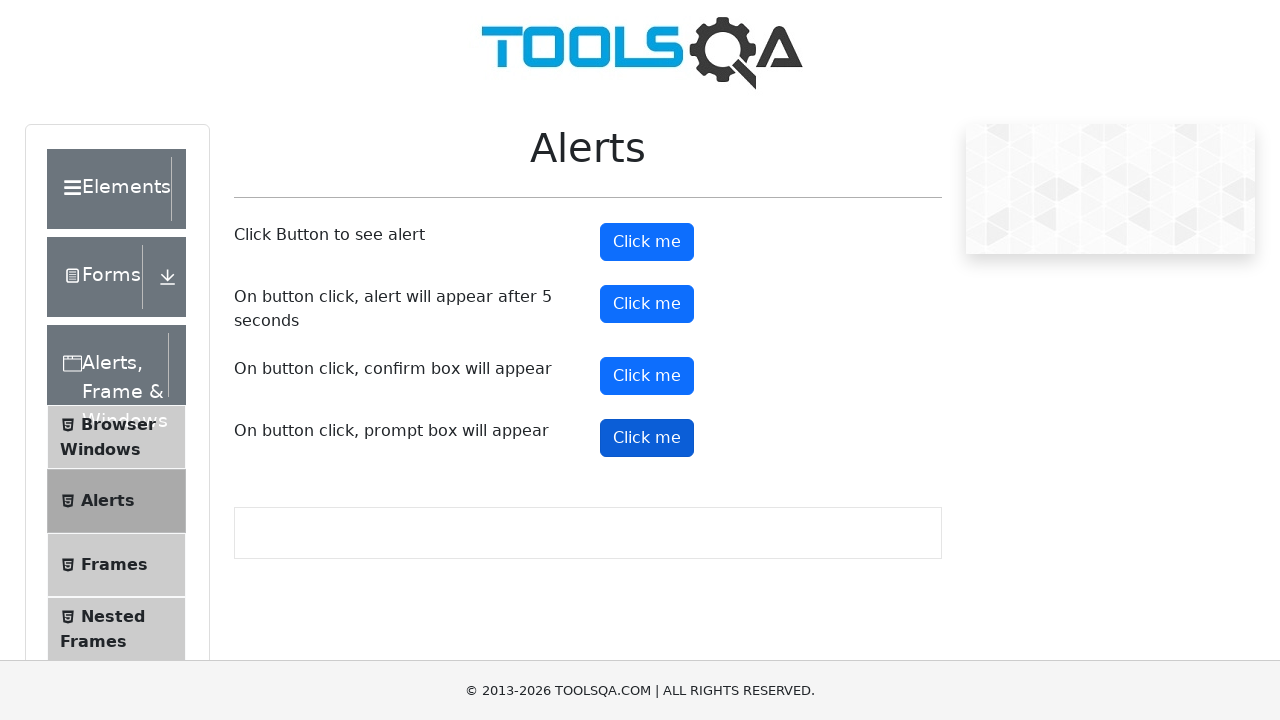

Clicked the prompt button to trigger second dialog at (647, 438) on #promtButton
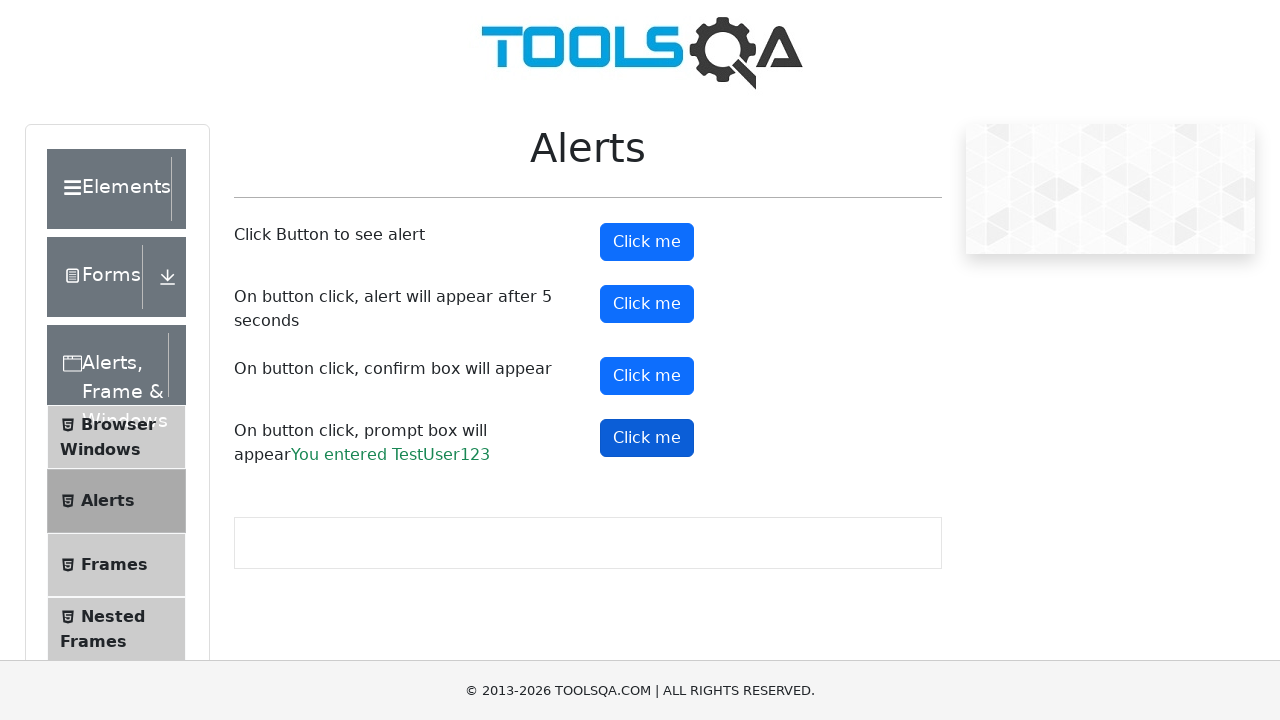

Waited for prompt result element to appear
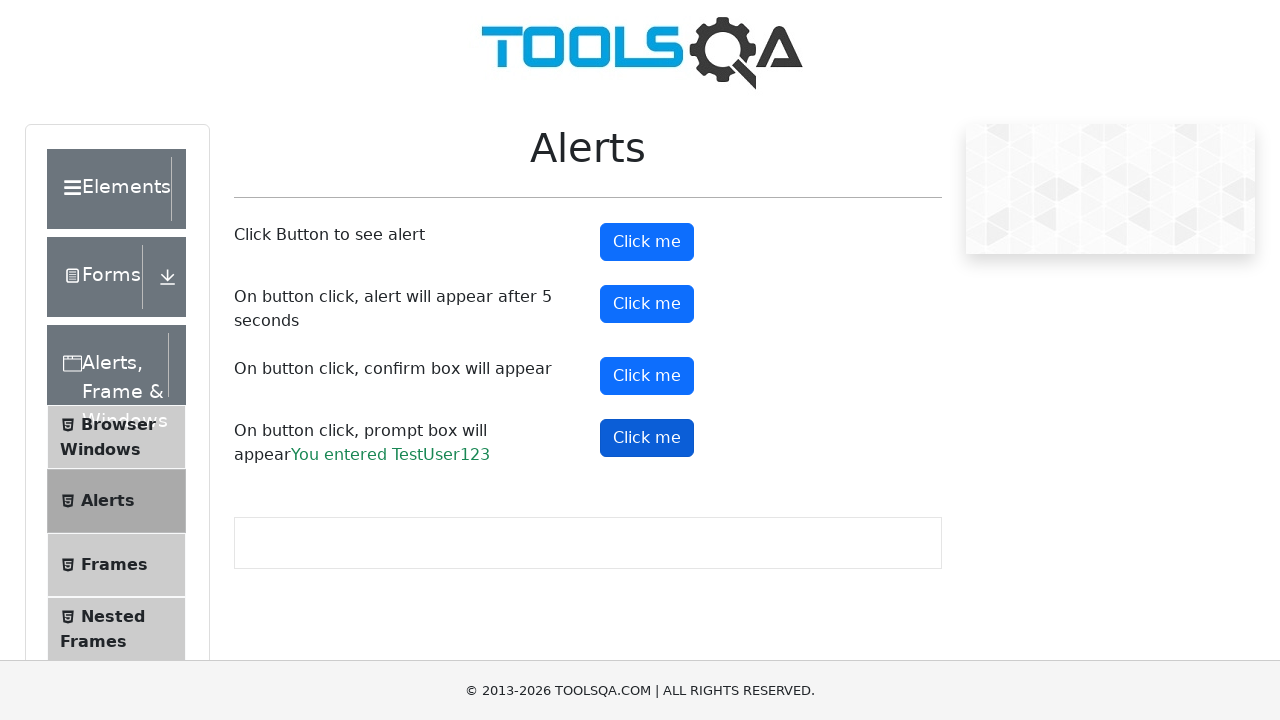

Retrieved prompt result text content
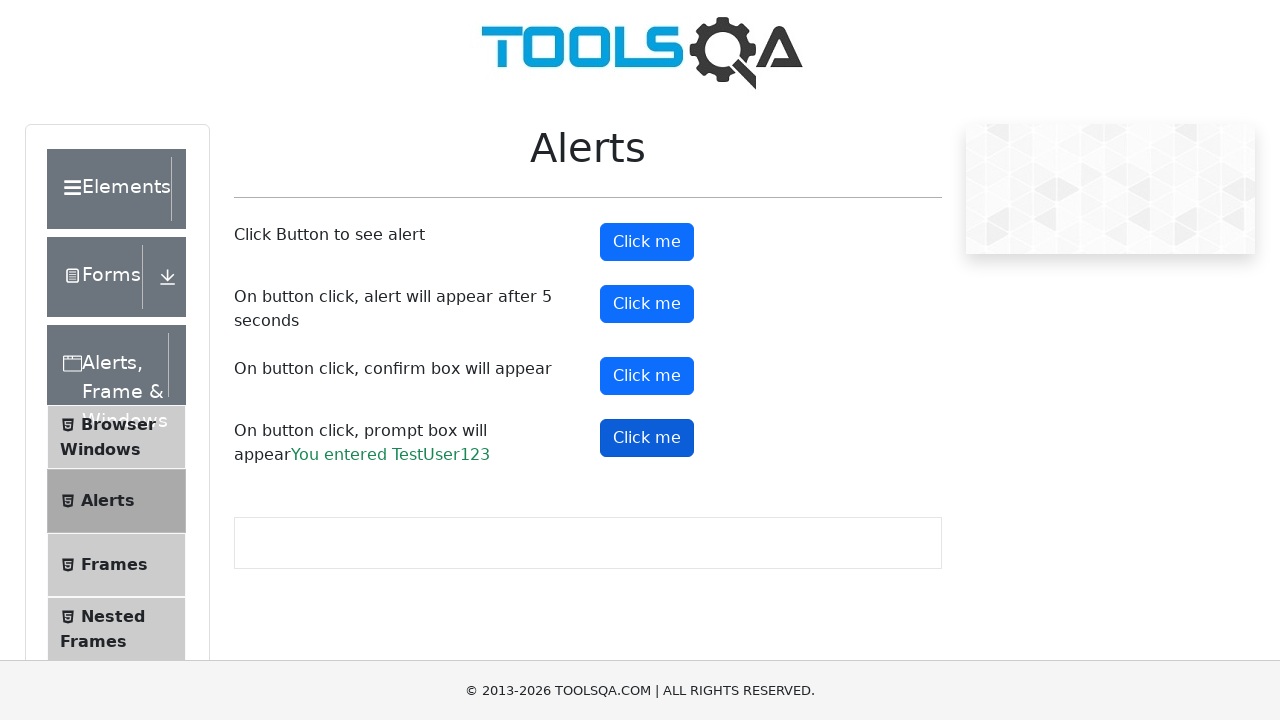

Verified that result text contains 'TestUser123'
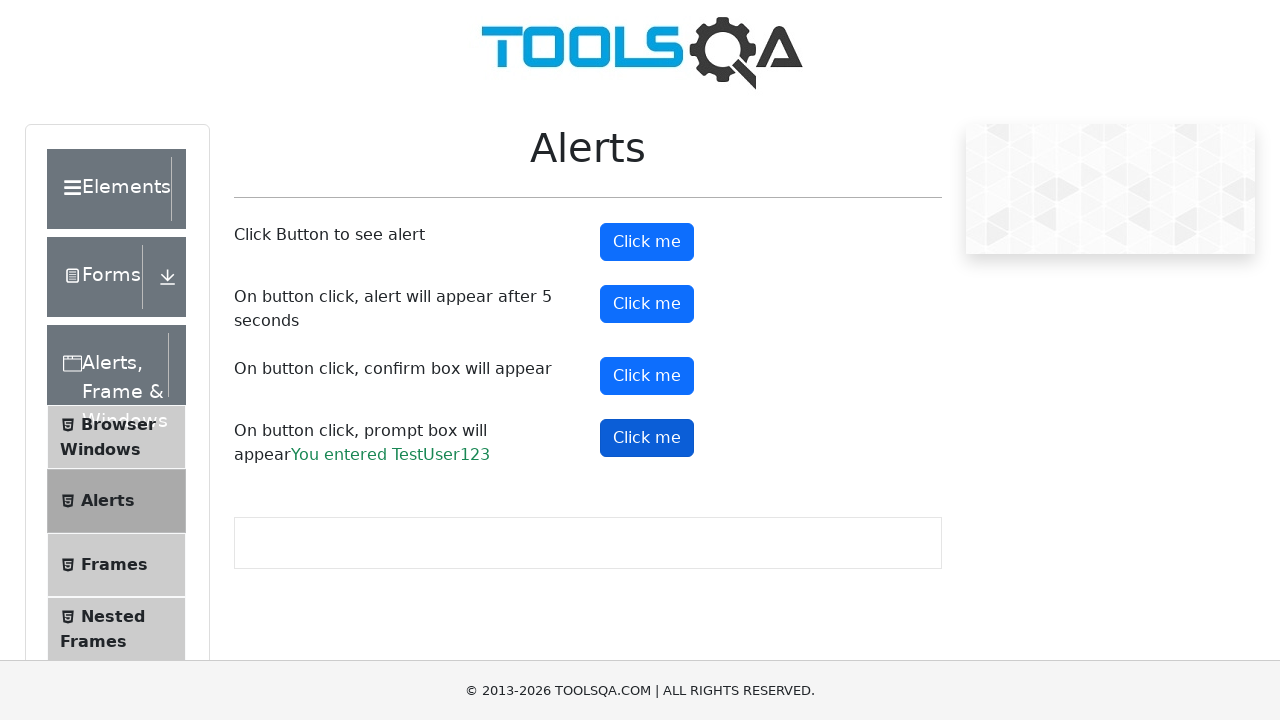

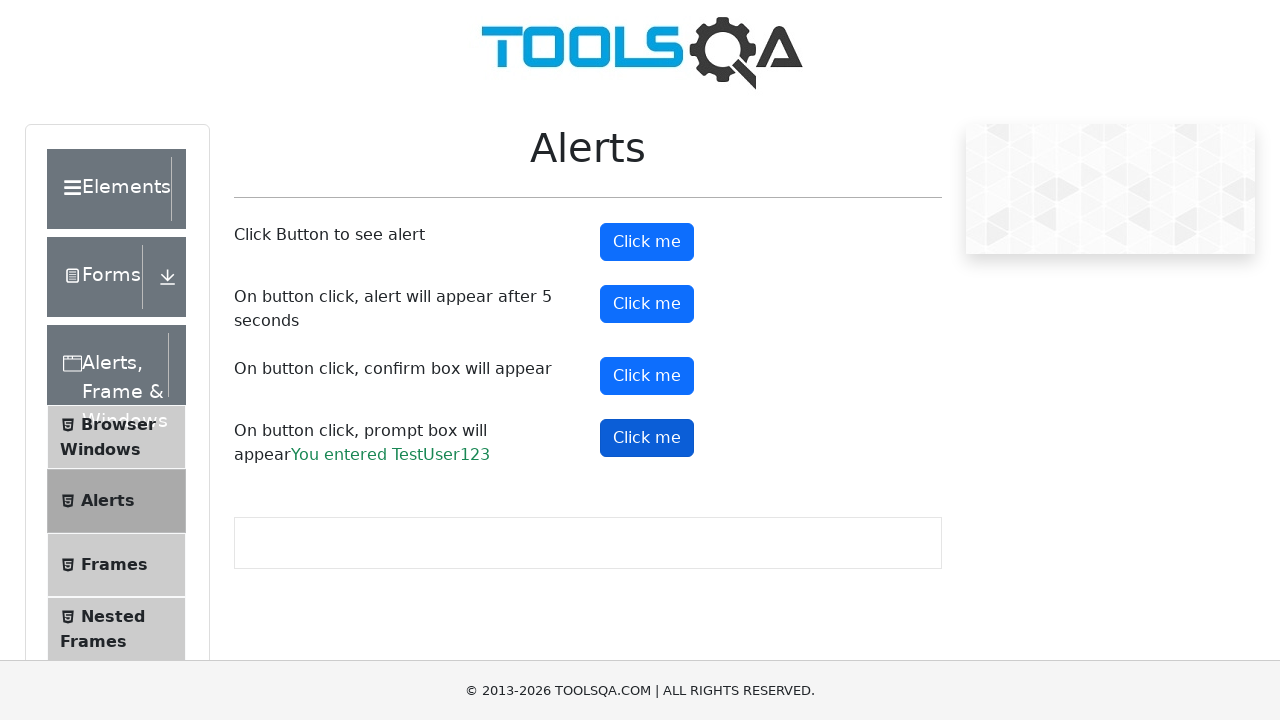